Navigates to Bluestone jewelry website, dismisses a popup, and clicks on the Earrings category link

Starting URL: https://www.bluestone.com/

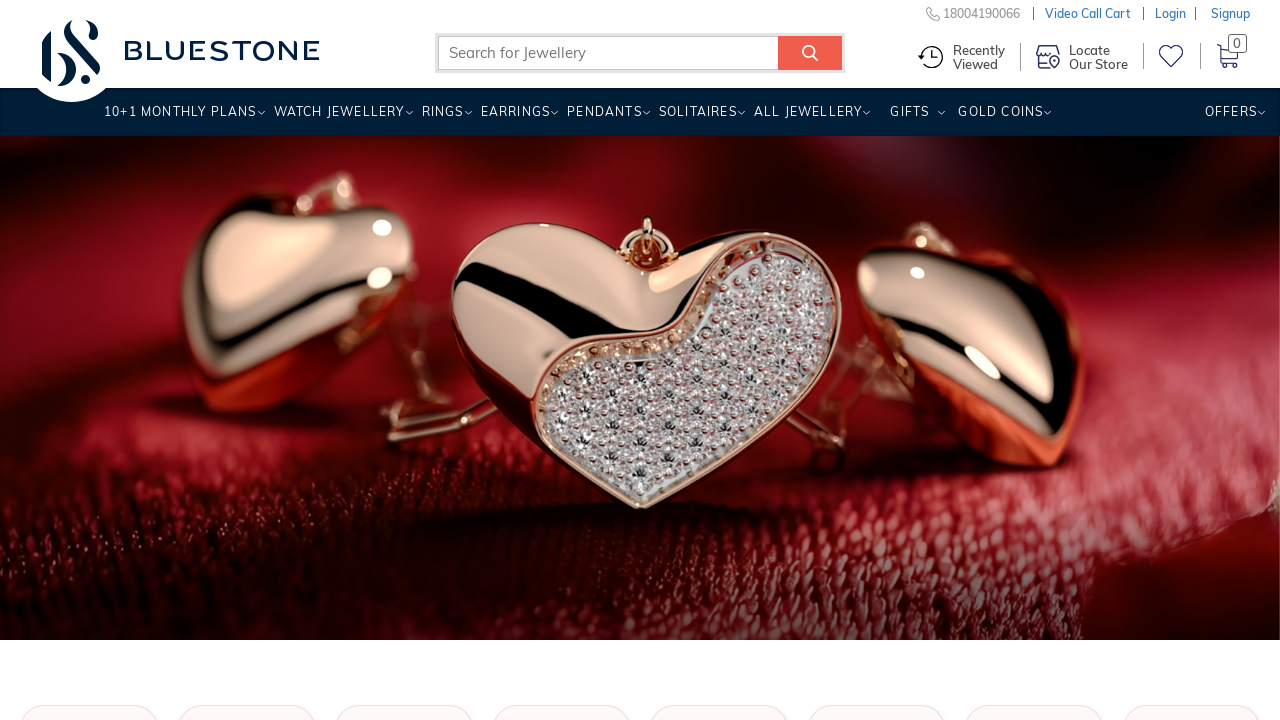

Navigated to Bluestone jewelry website
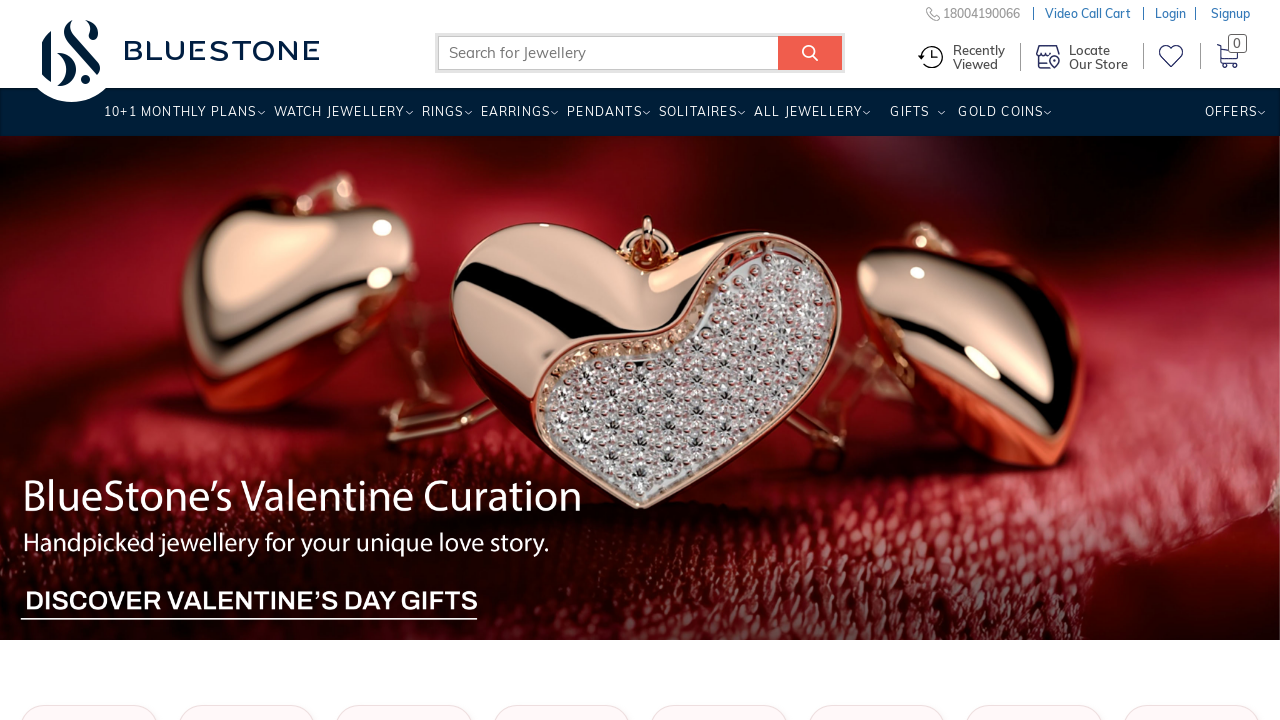

Popup did not appear or was already dismissed on //span[@id='denyBtn' and text()='Not now']
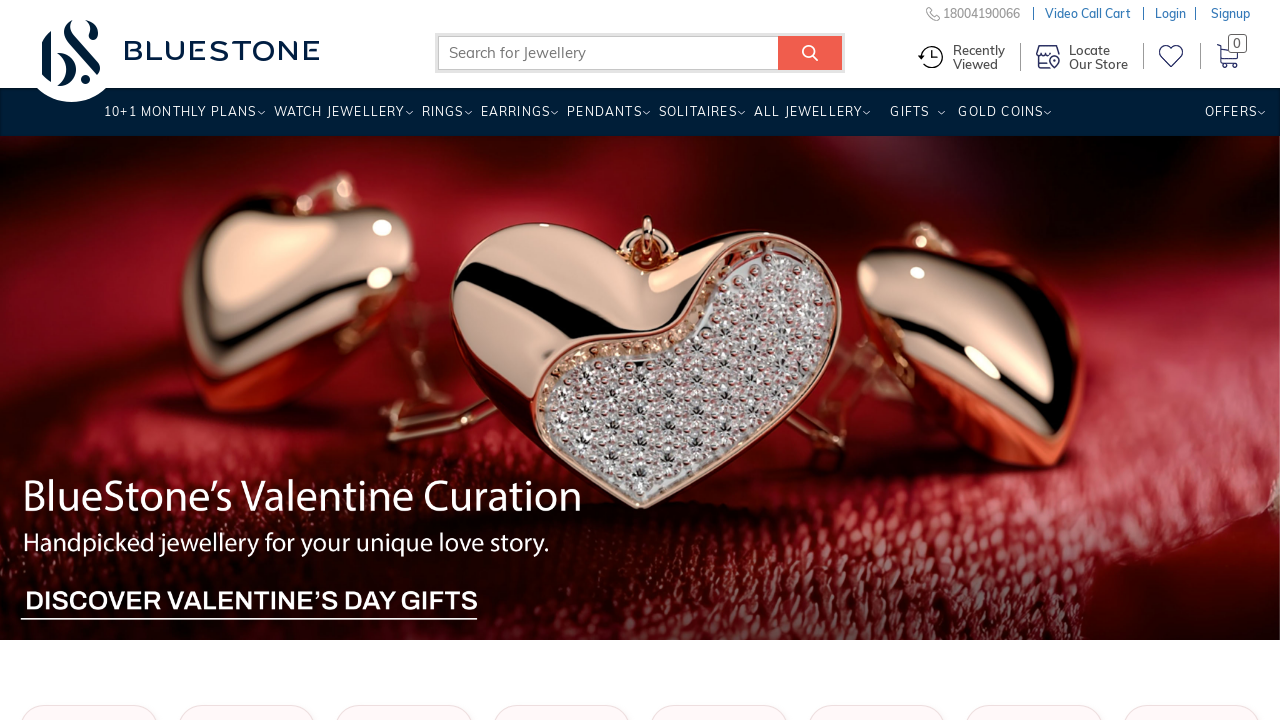

Clicked on Earrings category link at (515, 119) on xpath=//a[.='Earrings ' and @title='Earrings']
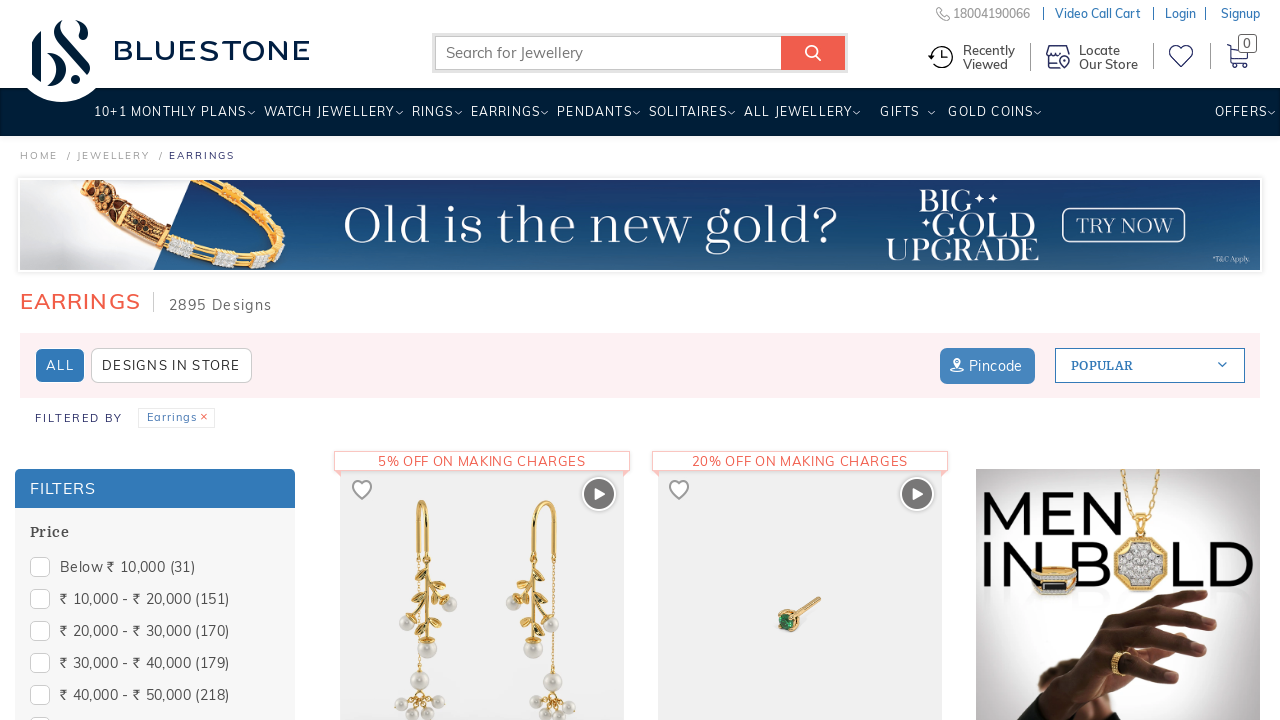

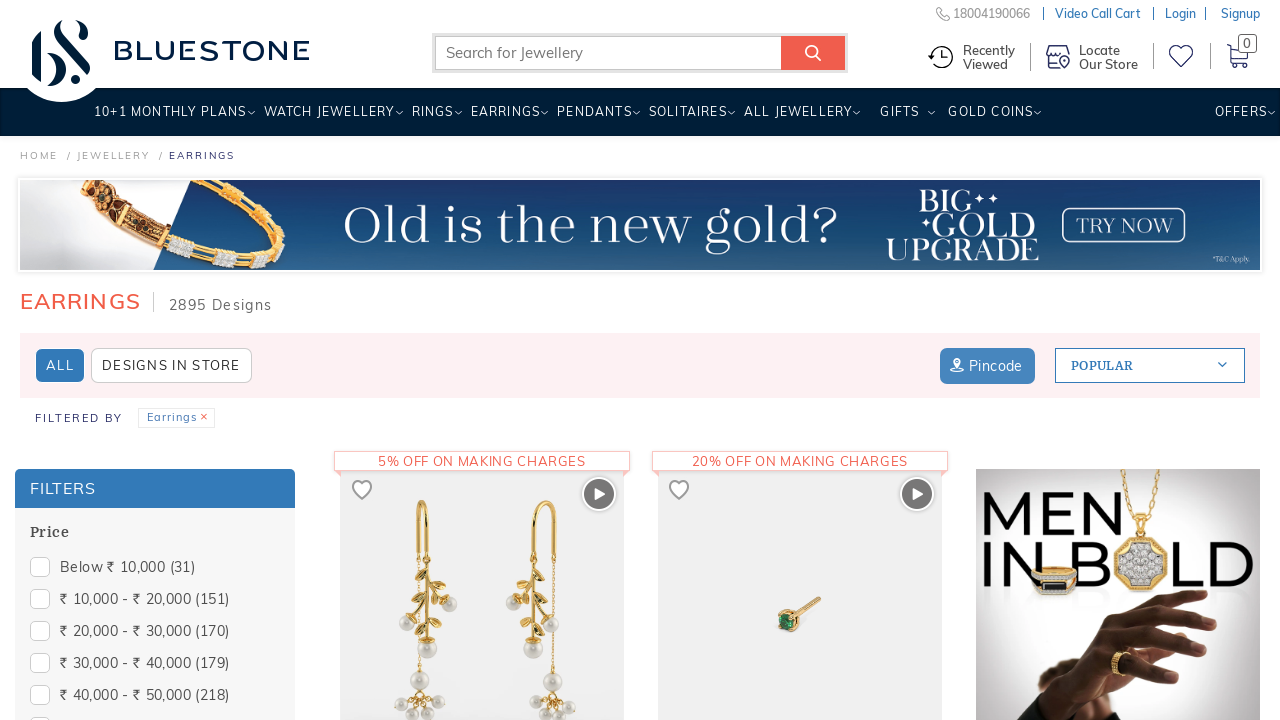